Tests submitting empty feedback, clicking Yes to confirm, and verifying the generic thank you message appears with correct styling

Starting URL: https://kristinek.github.io/site/tasks/provide_feedback

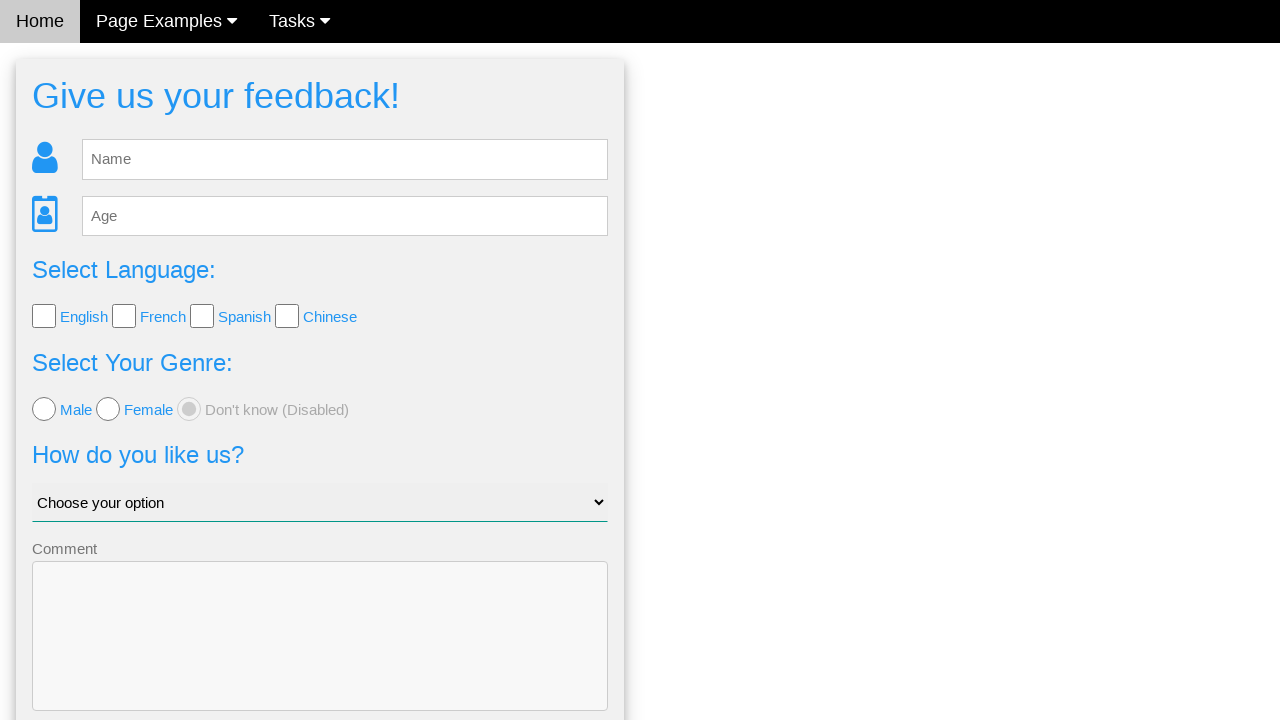

Clicked Send button without entering feedback at (320, 656) on .w3-btn-block
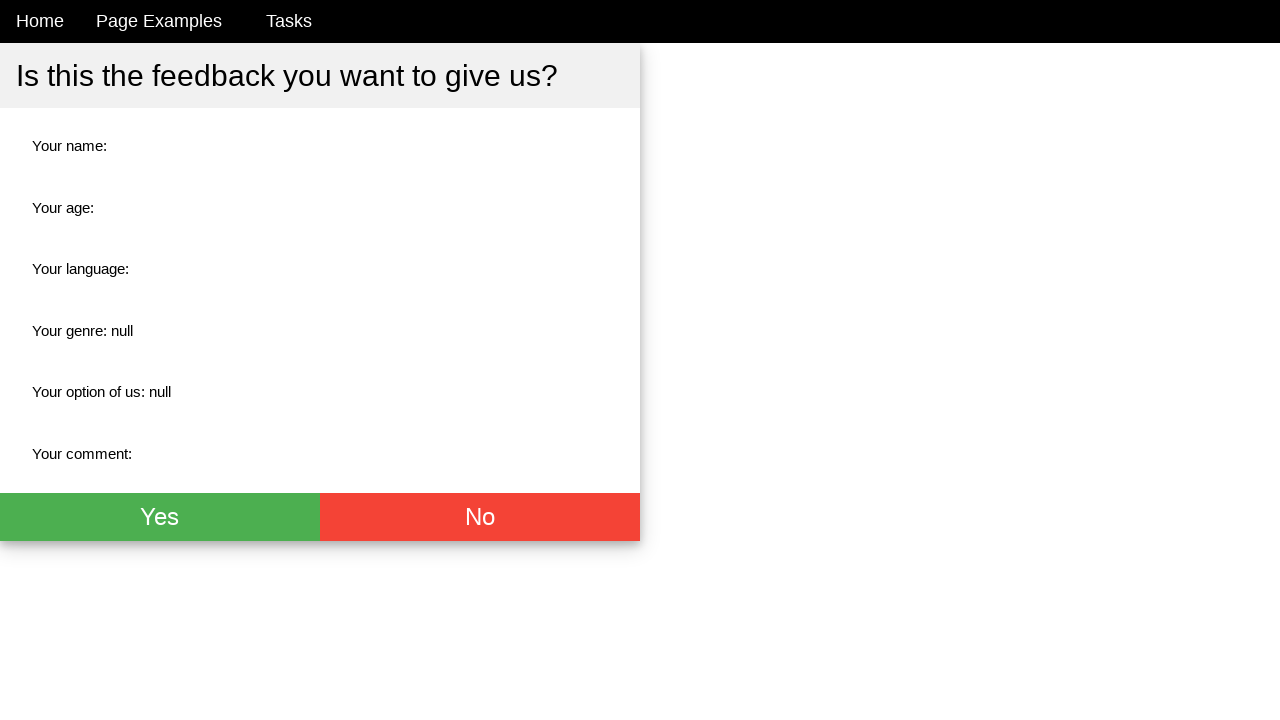

Clicked Yes button to confirm empty feedback submission at (160, 517) on .w3-green
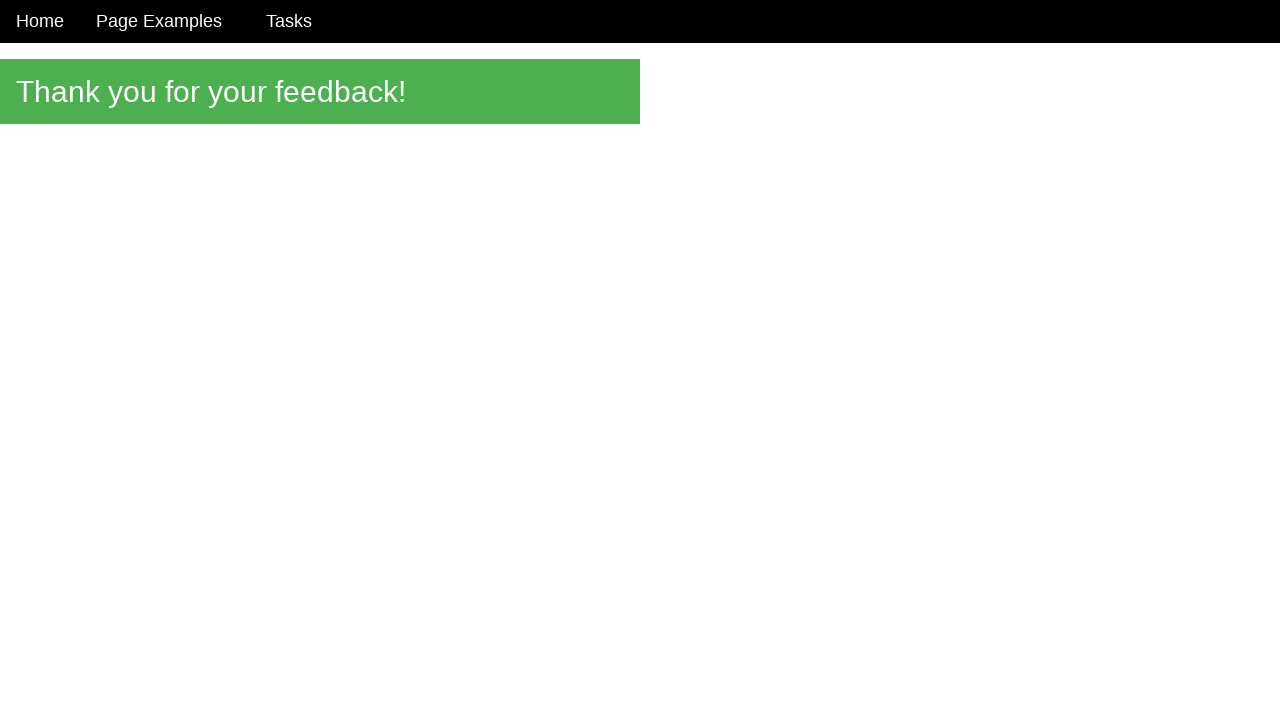

Verified generic thank you message appears with correct text
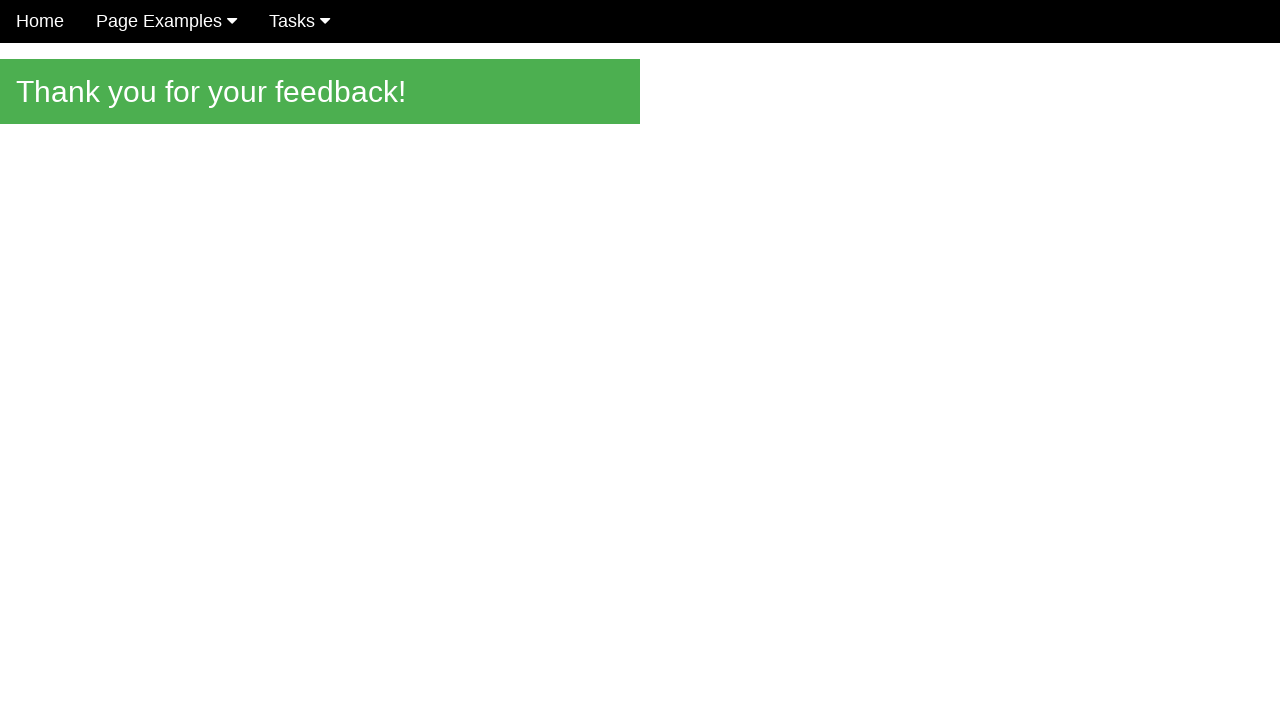

Verified thank you message text color is white
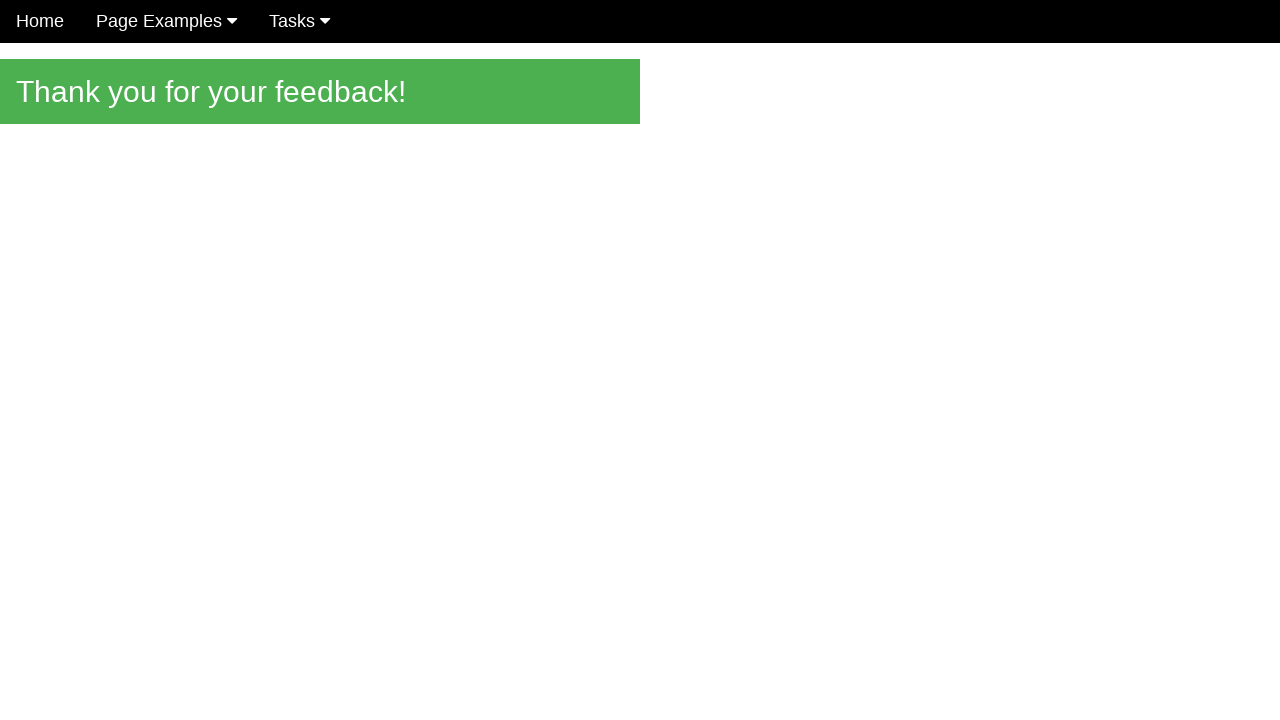

Verified thank you message panel background color is green
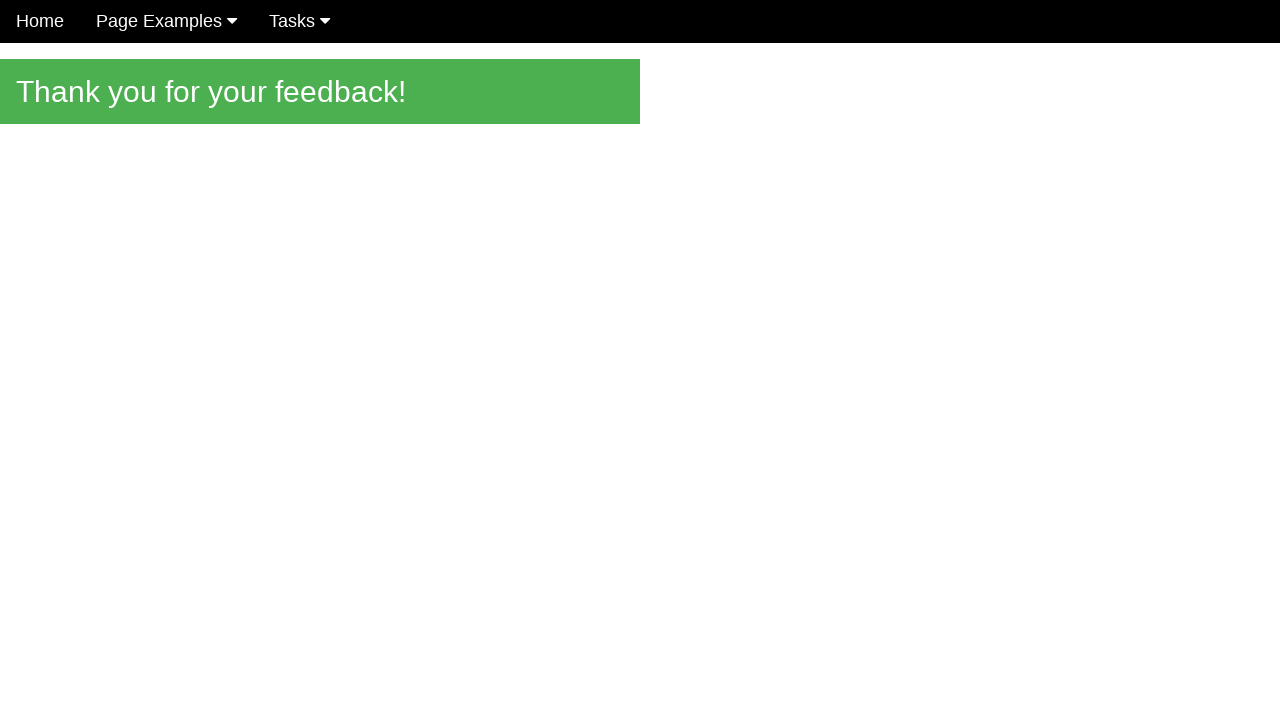

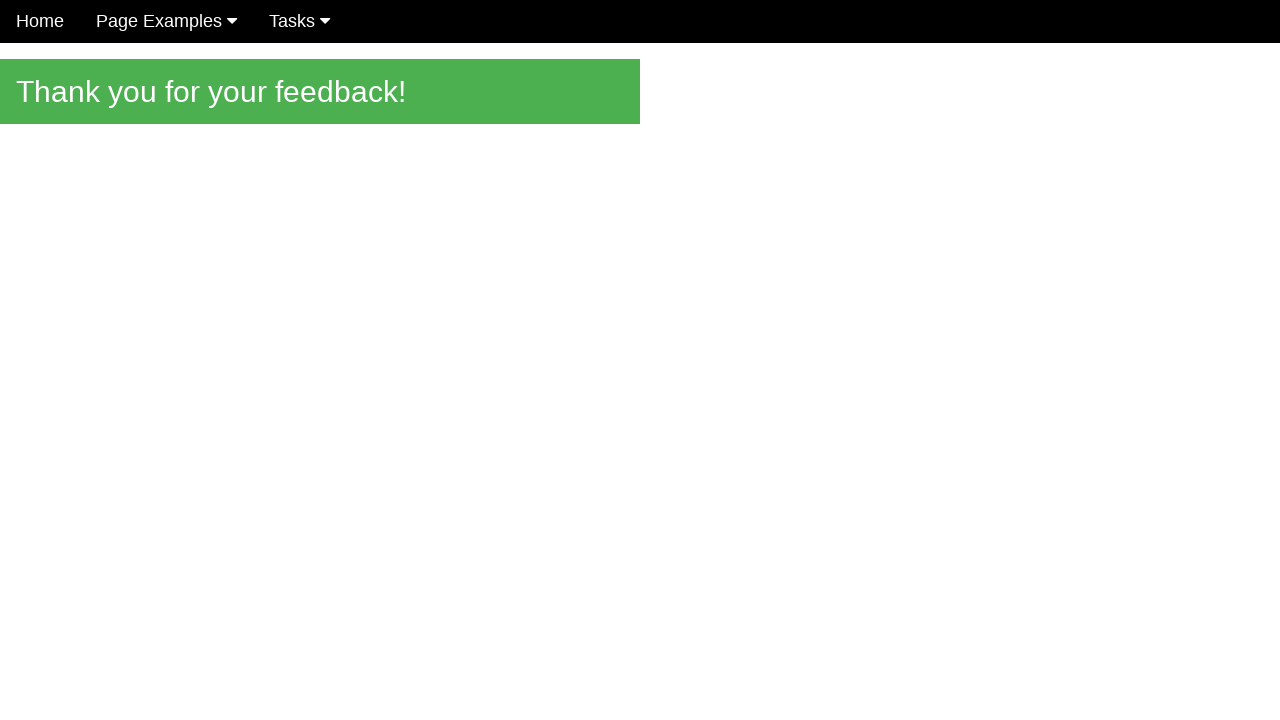